Performs right-click on a search field and double-click on a specific element

Starting URL: http://omayo.blogspot.com/

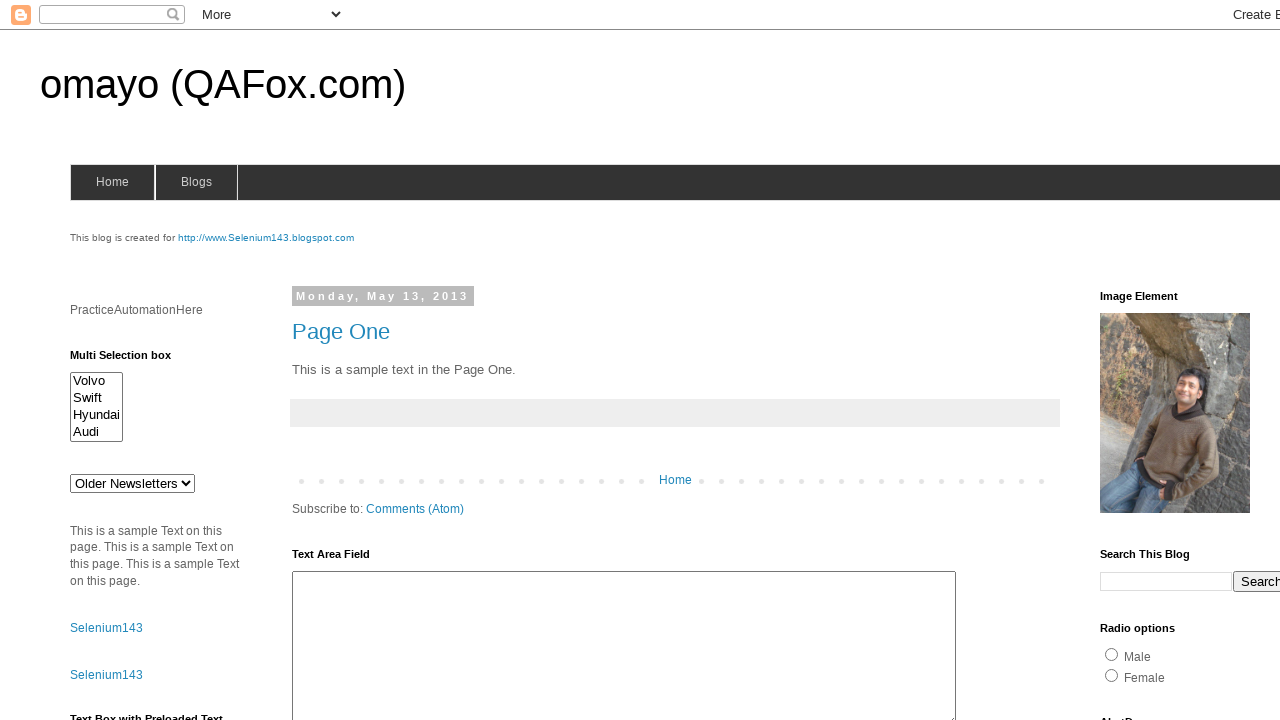

Right-clicked on search field at (1166, 581) on input[name='q']
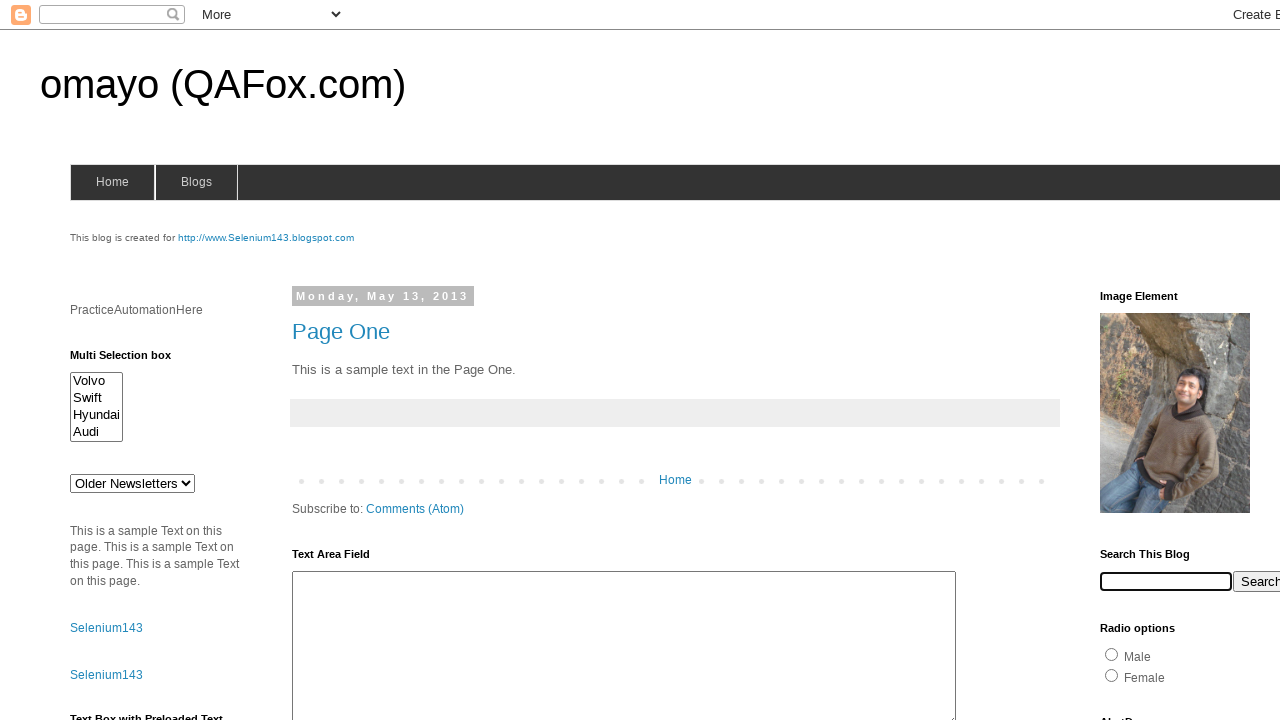

Double-clicked on test element at (1185, 361) on #testdoubleclick
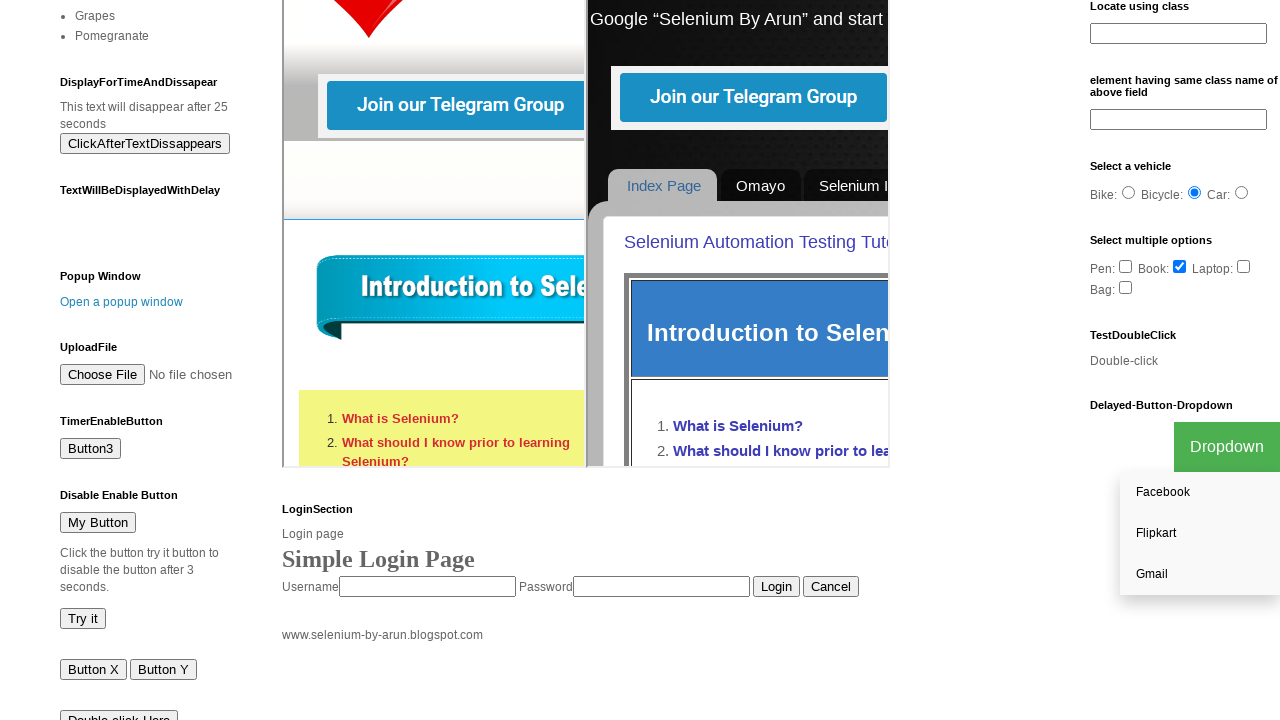

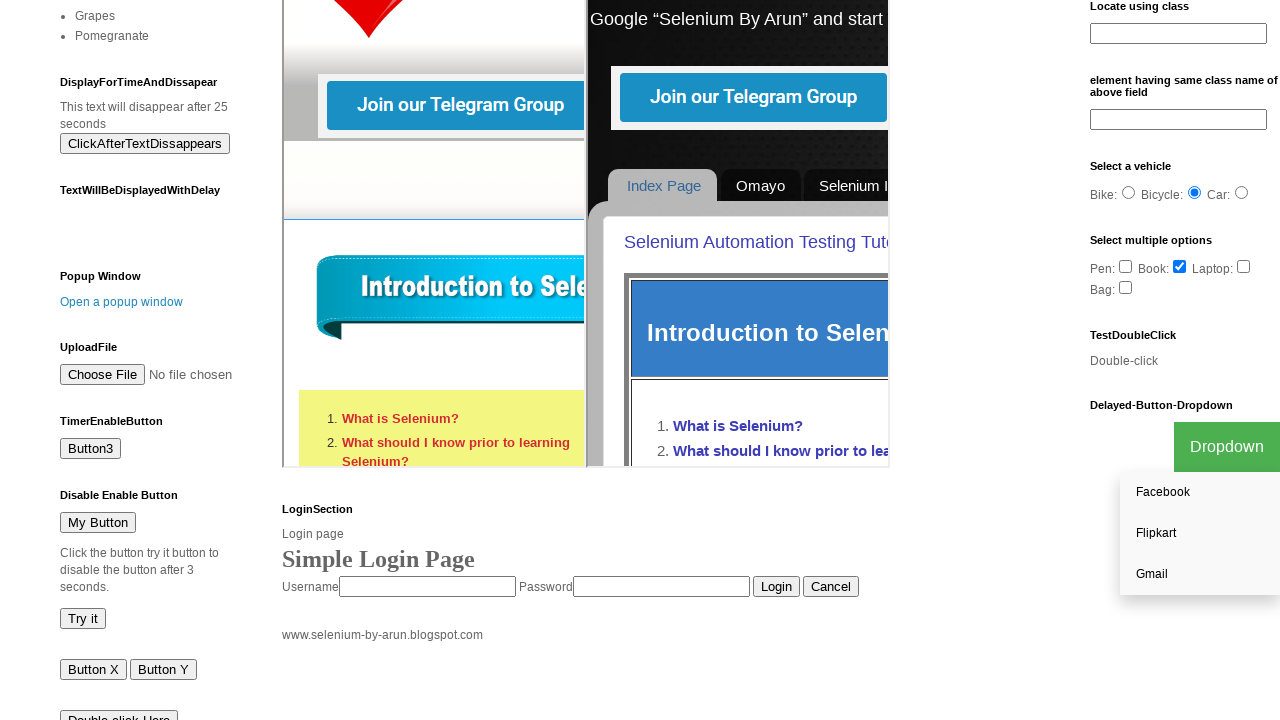